Tests marking individual items as complete by checking their toggle checkbox

Starting URL: https://demo.playwright.dev/todomvc

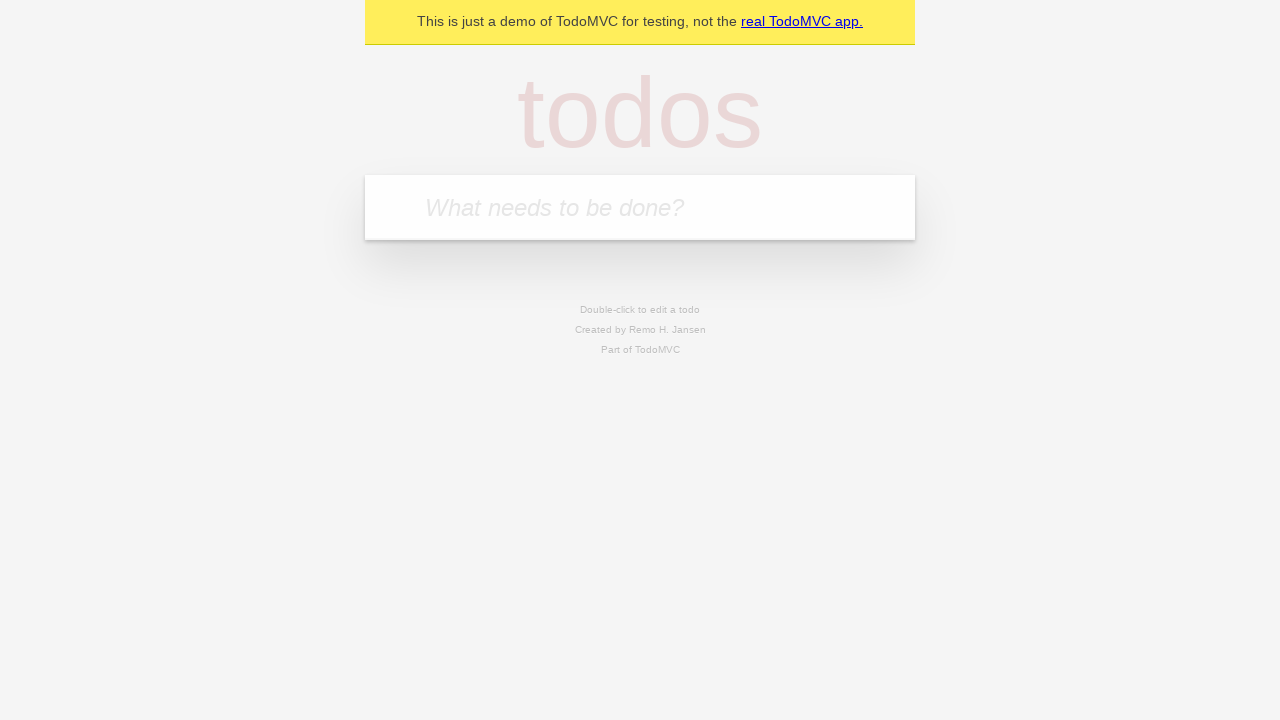

Filled new todo input with 'buy some cheese' on .new-todo
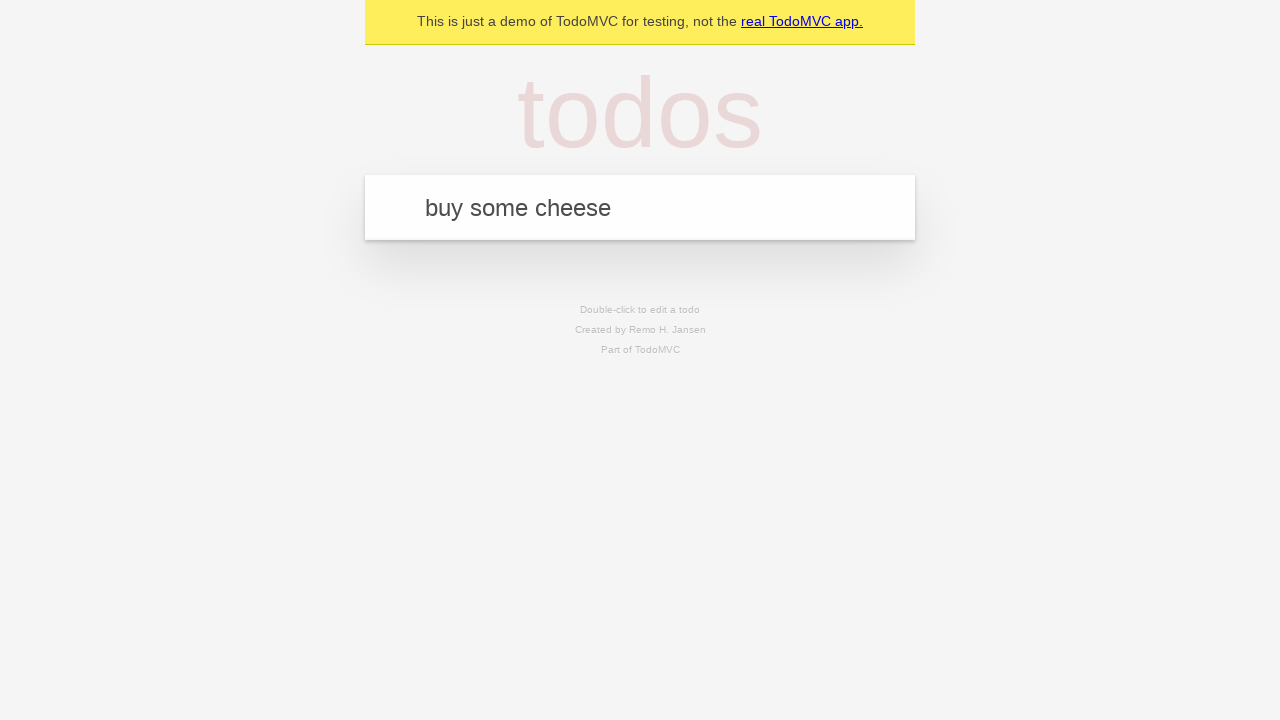

Pressed Enter to add first todo item on .new-todo
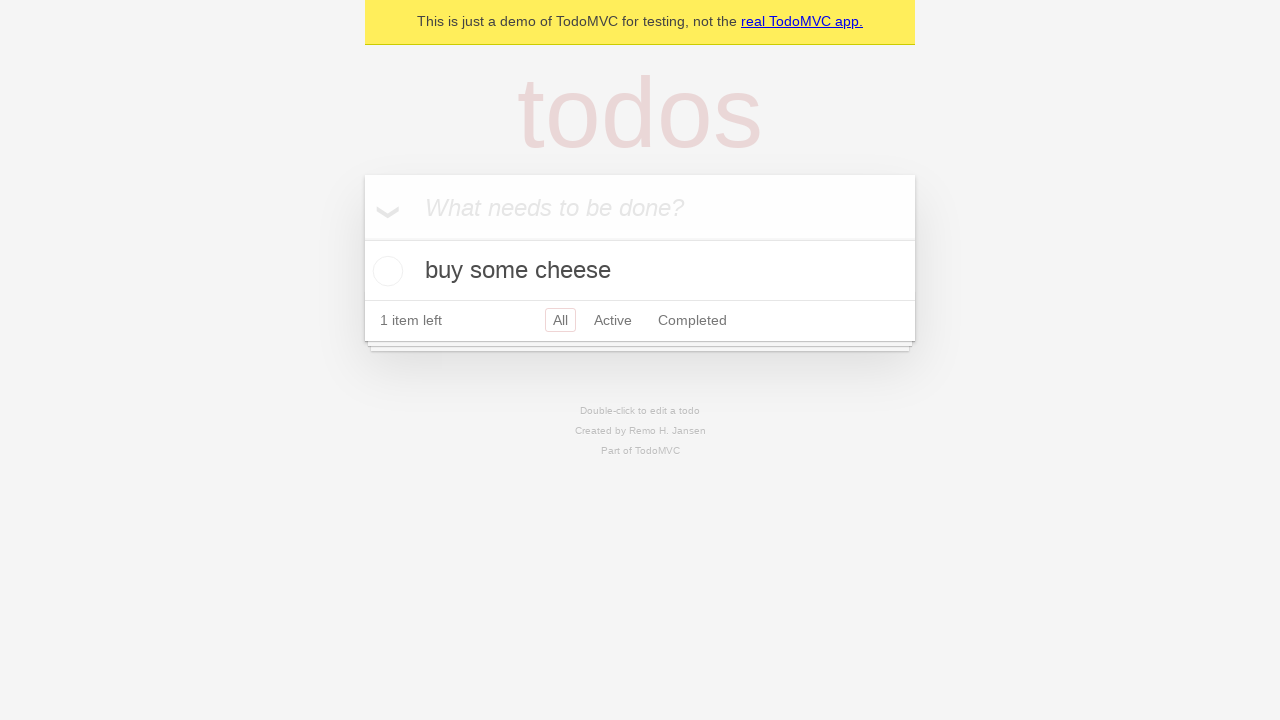

Filled new todo input with 'feed the cat' on .new-todo
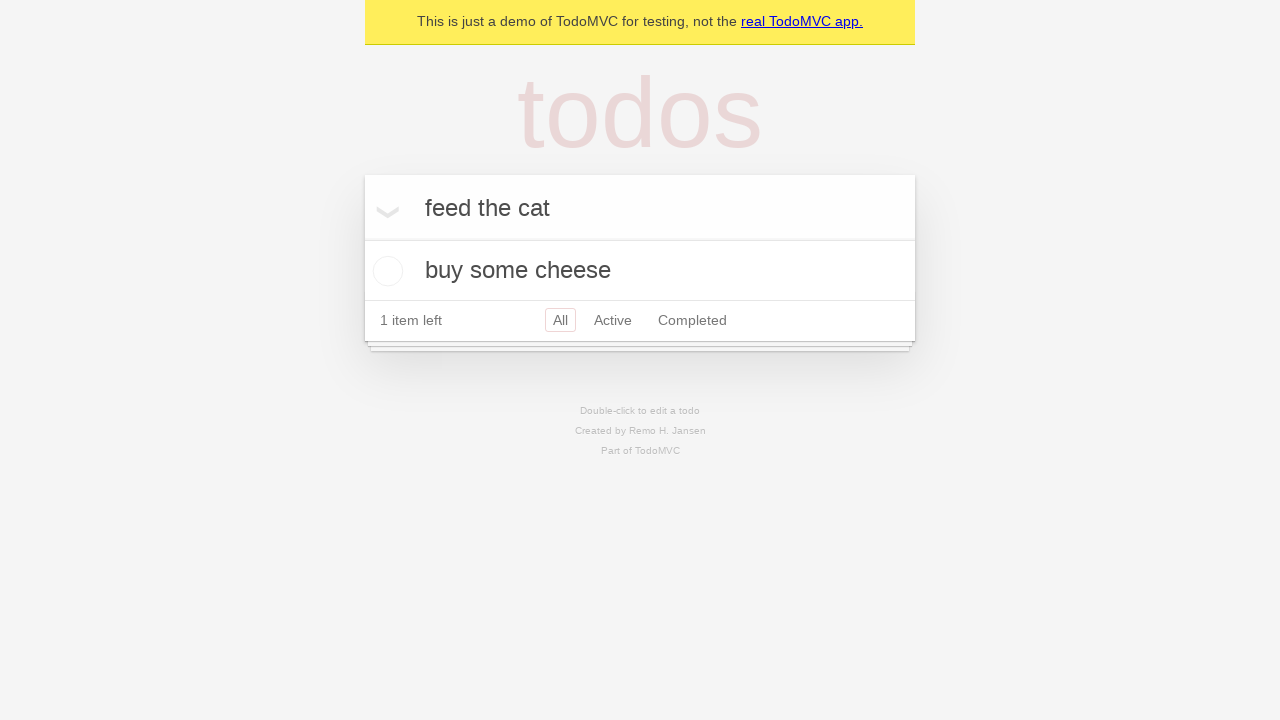

Pressed Enter to add second todo item on .new-todo
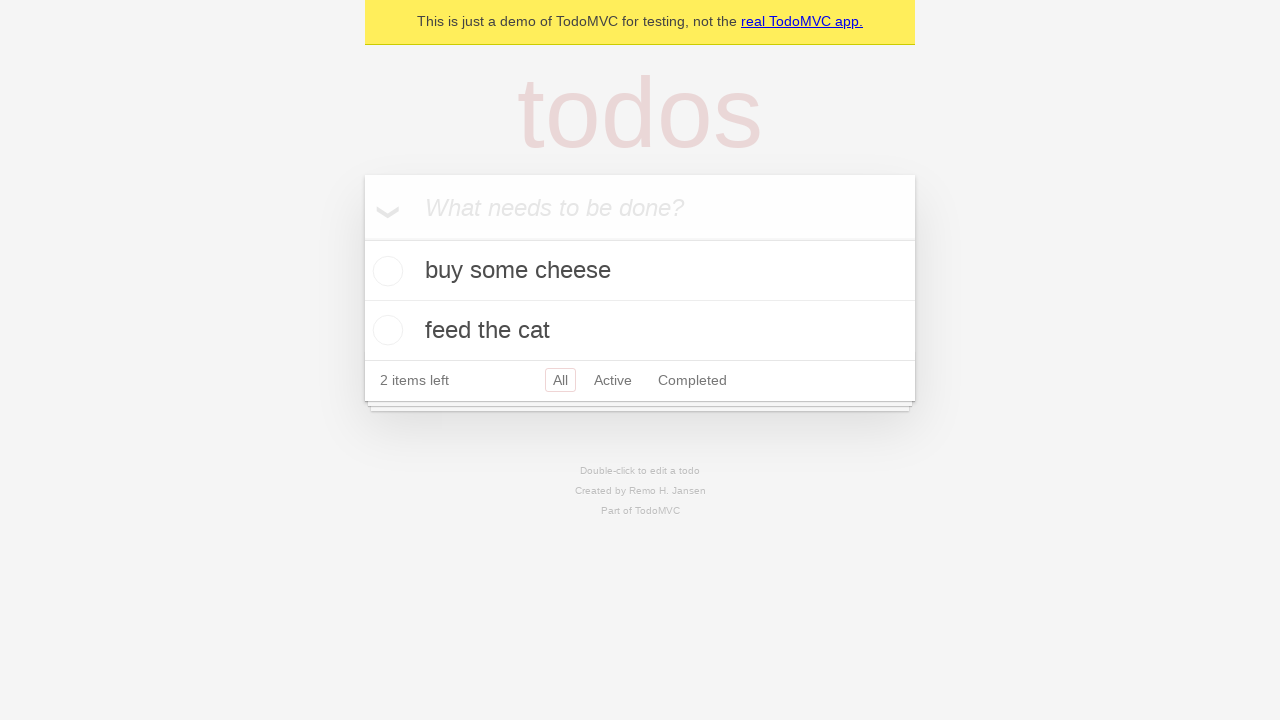

Marked first todo item as complete by checking its toggle at (385, 271) on .todo-list li >> nth=0 >> .toggle
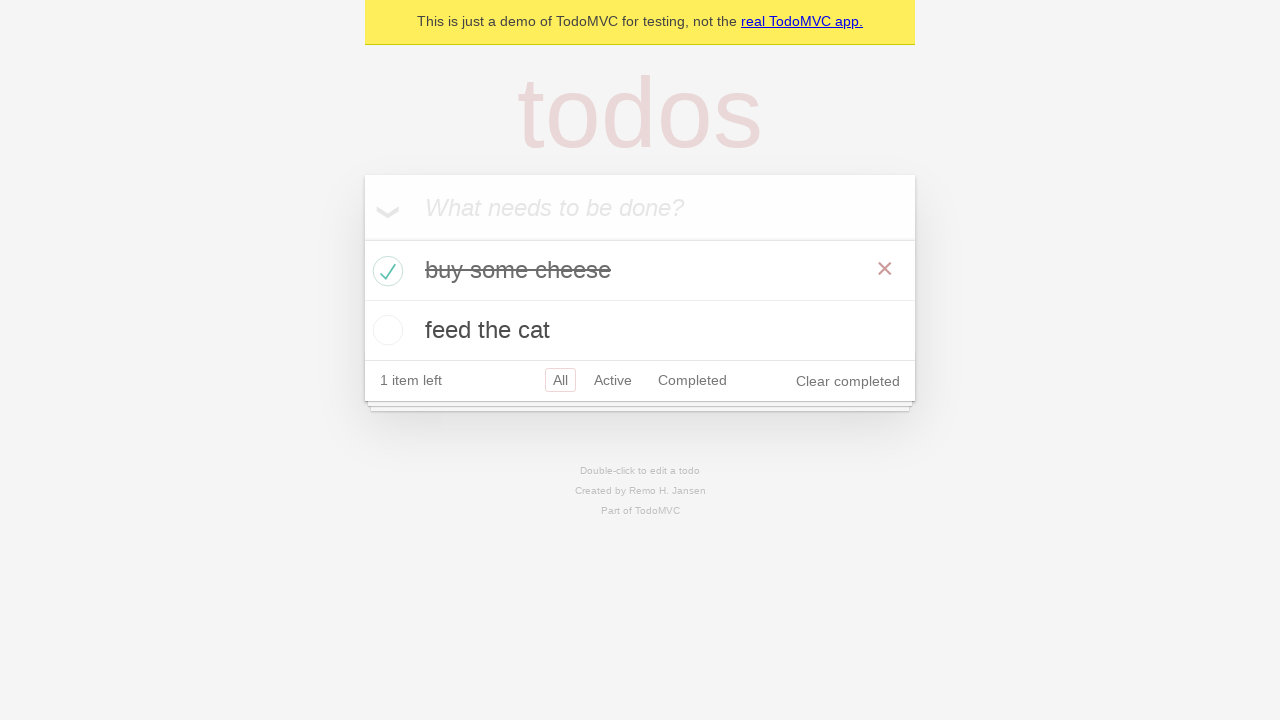

Marked second todo item as complete by checking its toggle at (385, 330) on .todo-list li >> nth=1 >> .toggle
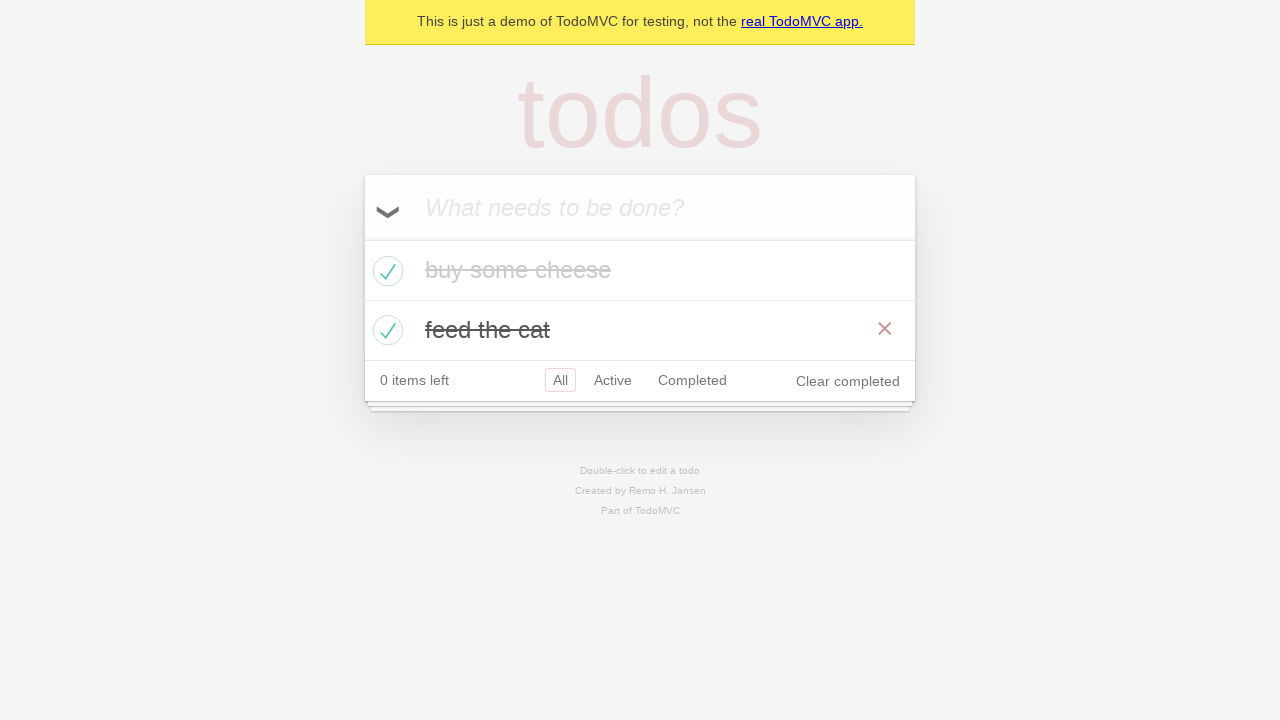

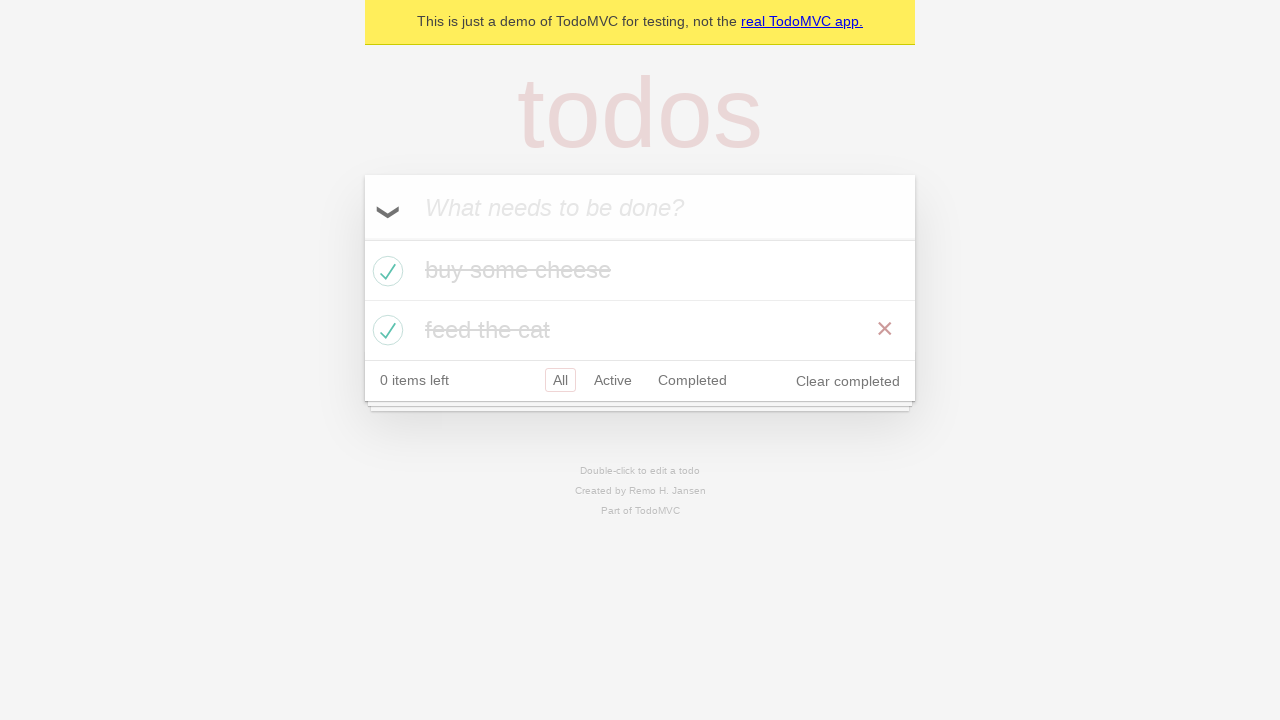